Tests right-click context menu functionality by right-clicking on an image element

Starting URL: https://deluxe-menu.com/popup-mode-sample.html

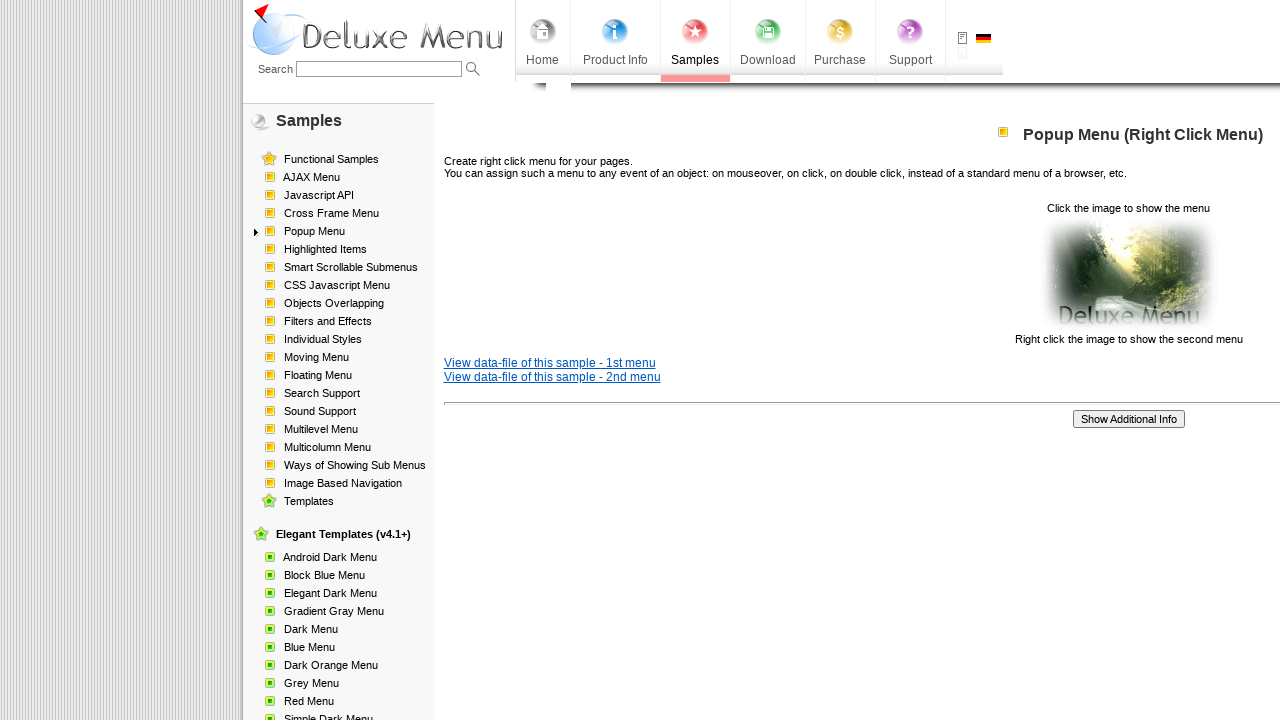

Navigated to https://deluxe-menu.com/popup-mode-sample.html
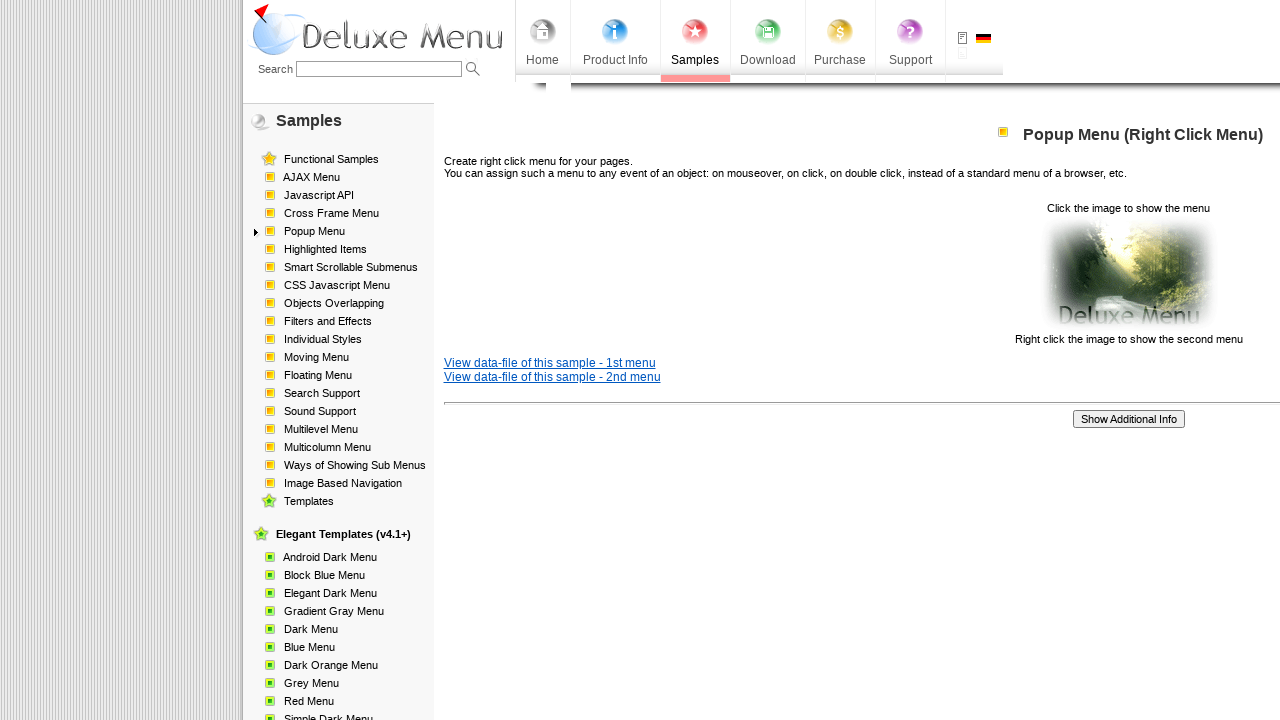

Right-clicked on image element to trigger context menu at (1128, 274) on xpath=//p[2]/img
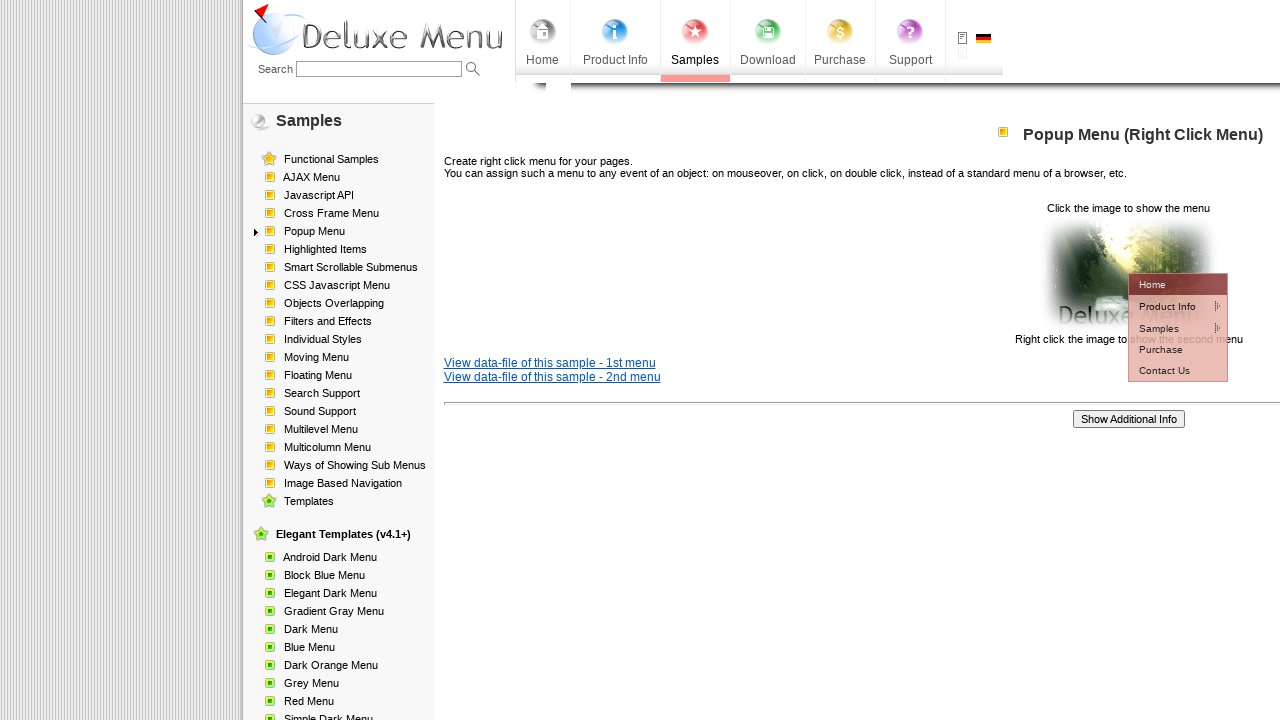

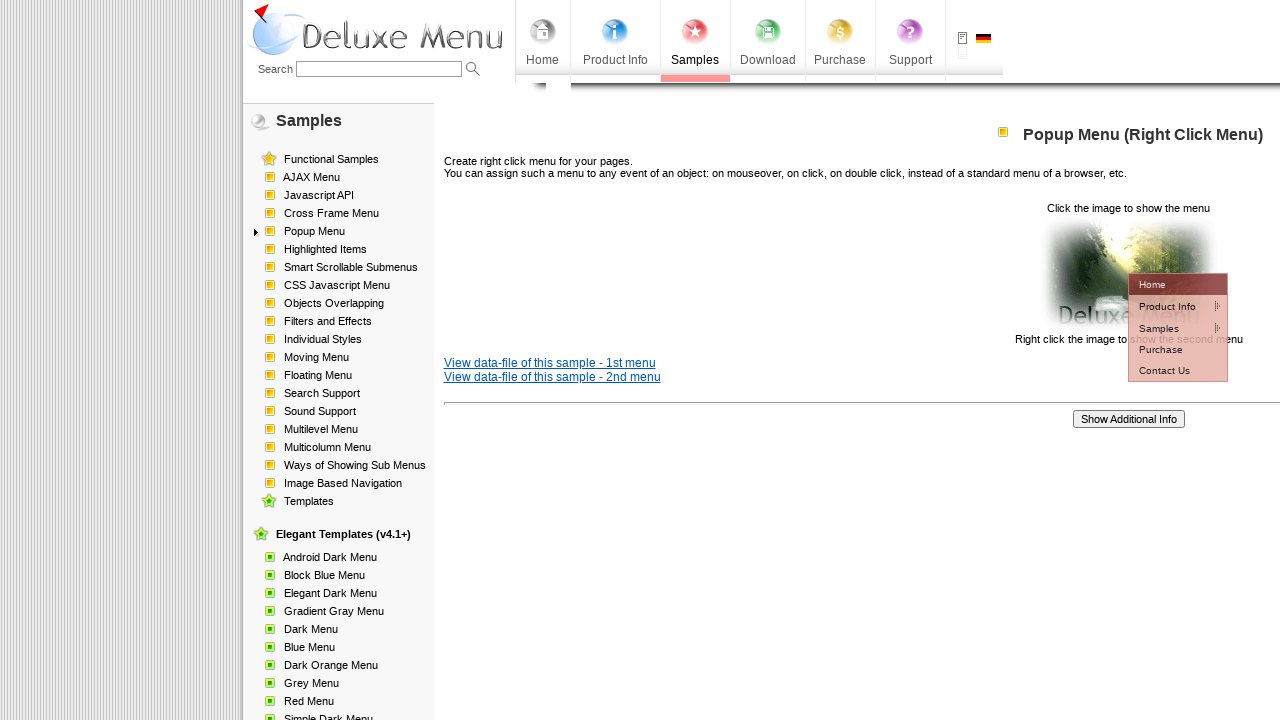